Verifies the presence and text of UI elements on a login page including "Remember me" checkbox label and "Forgot password" link

Starting URL: https://login1.nextbasecrm.com/

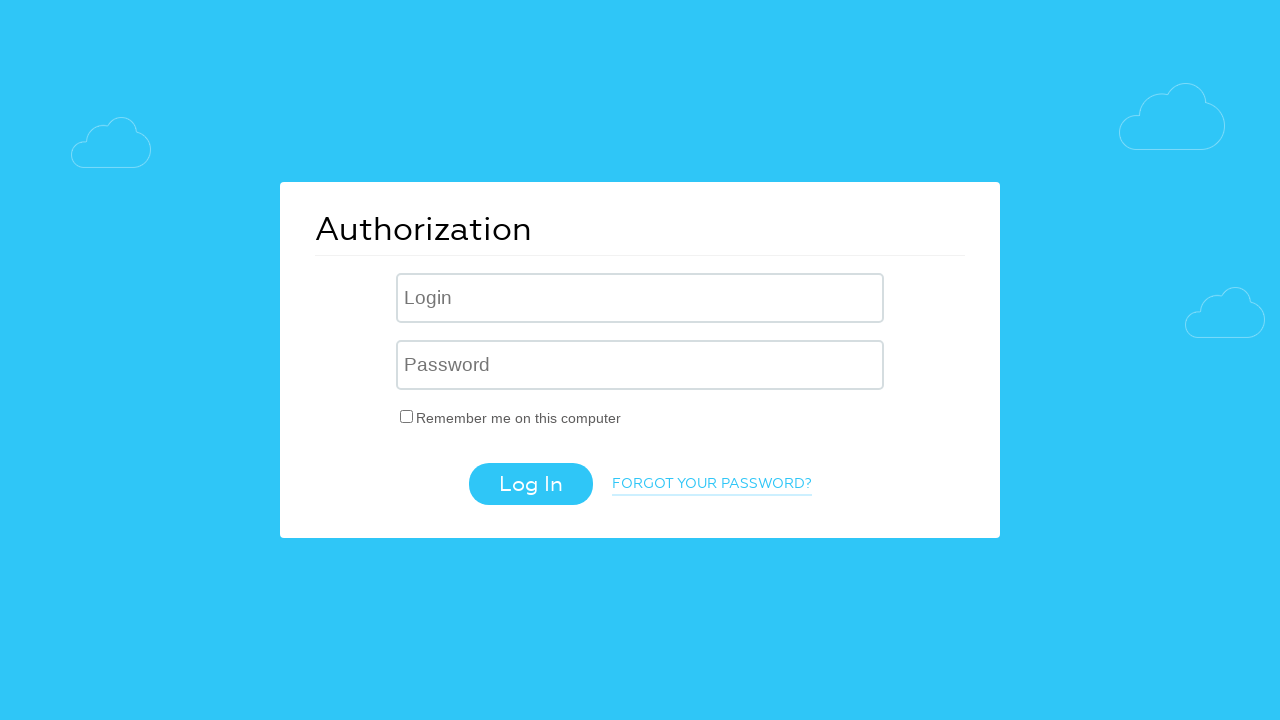

Verified 'Remember me' checkbox label is visible on login page
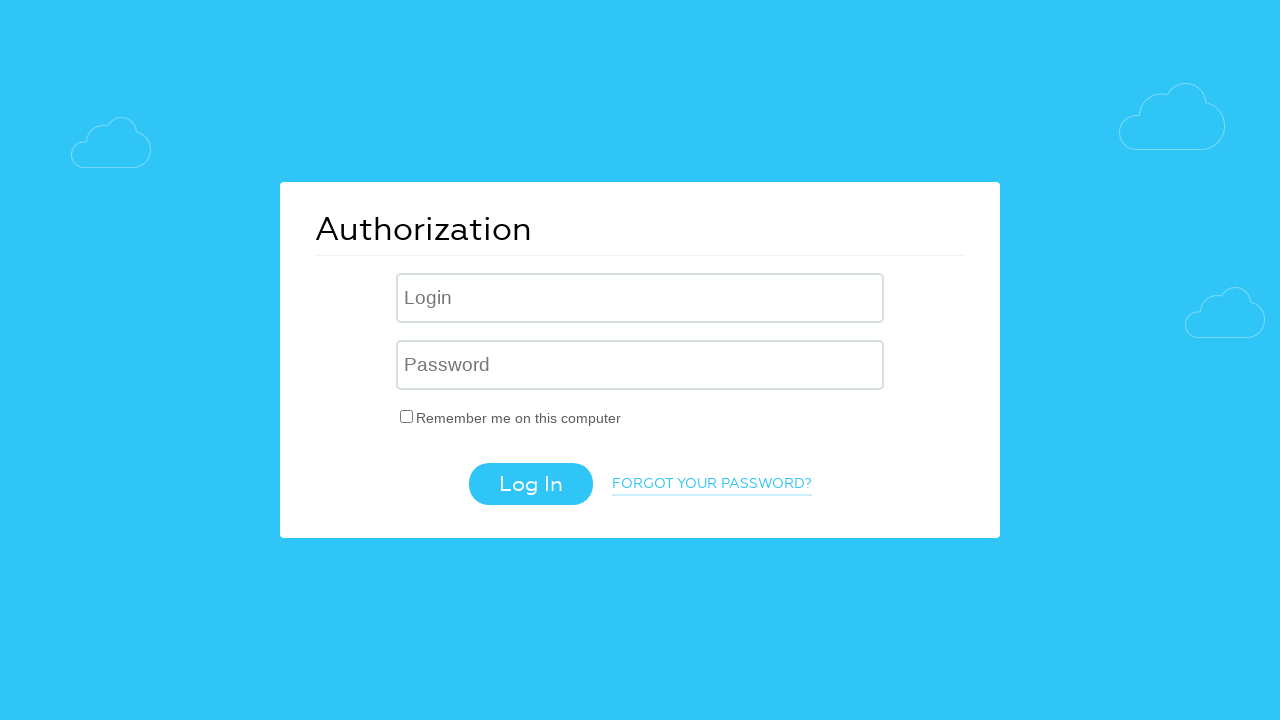

Verified 'Remember me' label contains correct text: 'Remember me on this computer'
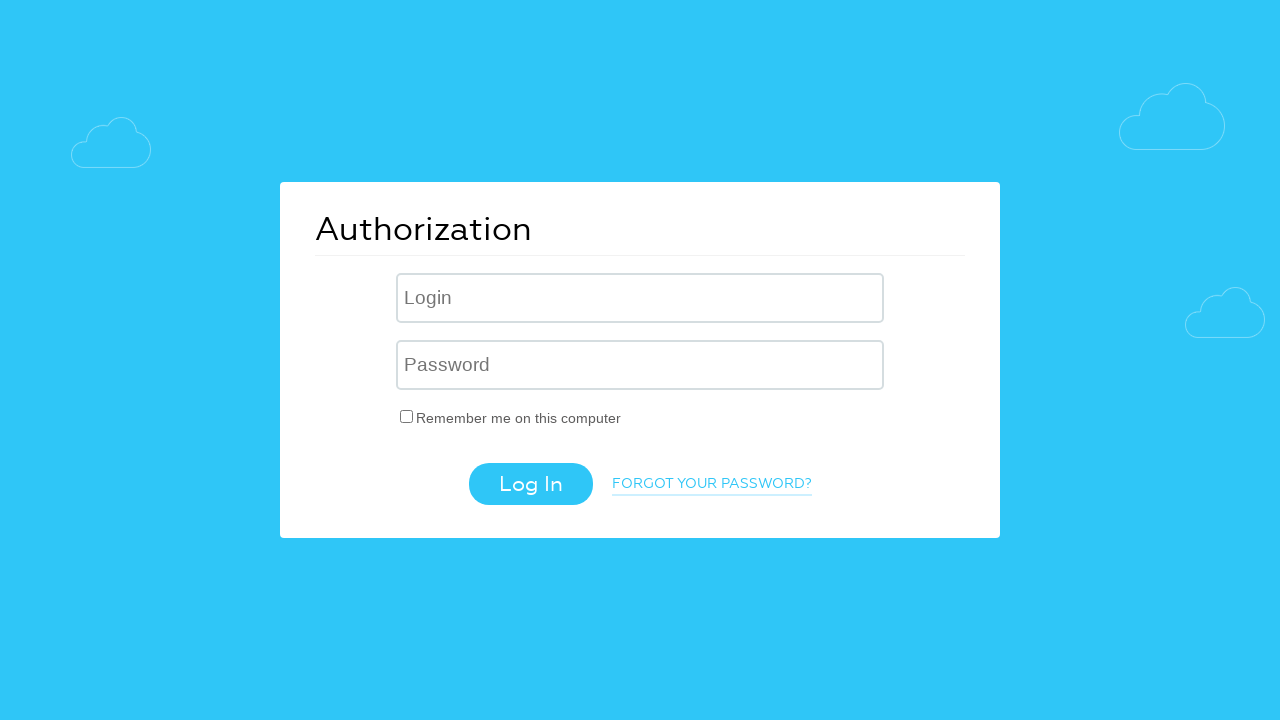

Verified 'Forgot password' link contains correct text: 'Forgot your password?'
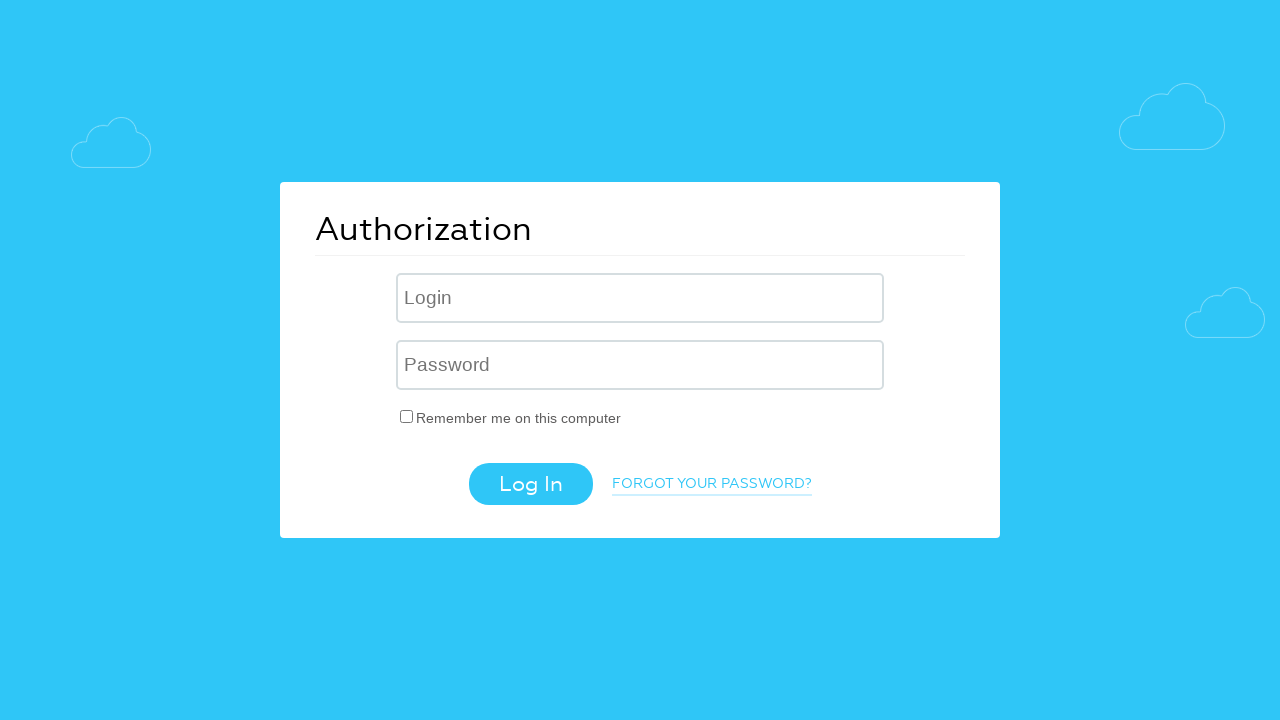

Verified 'Forgot password' link href contains 'forgot_password=yes' parameter
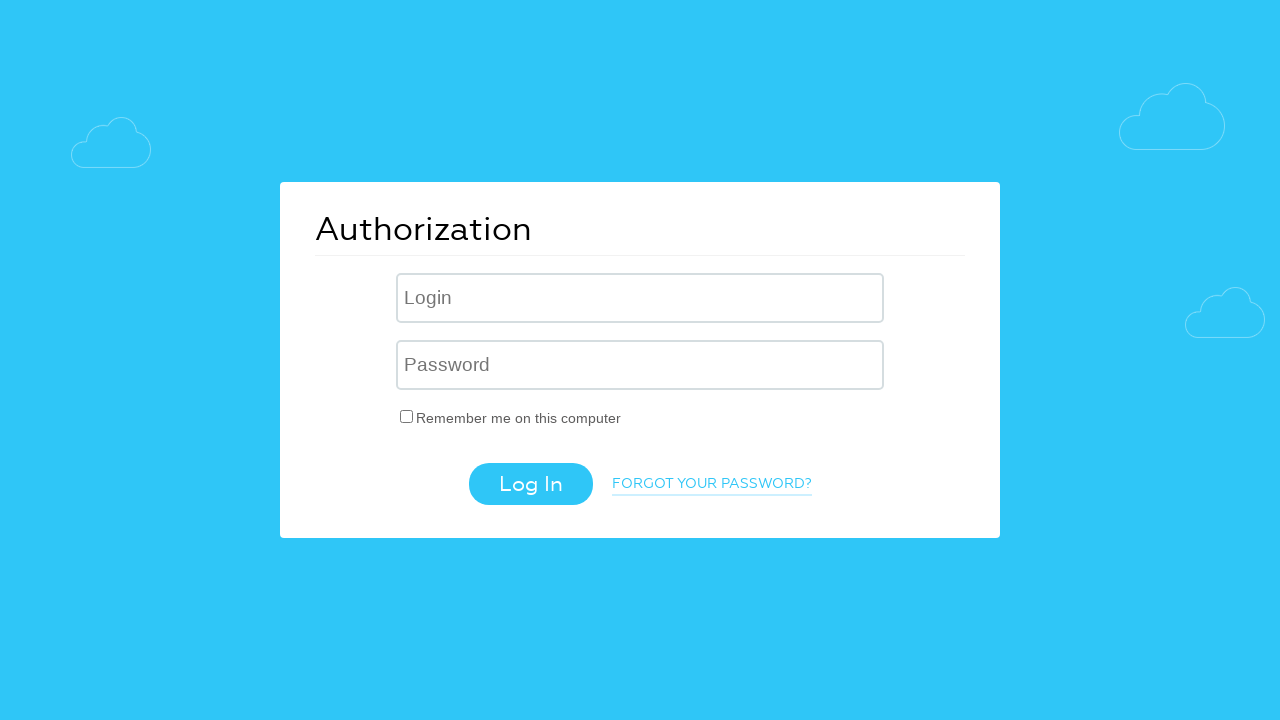

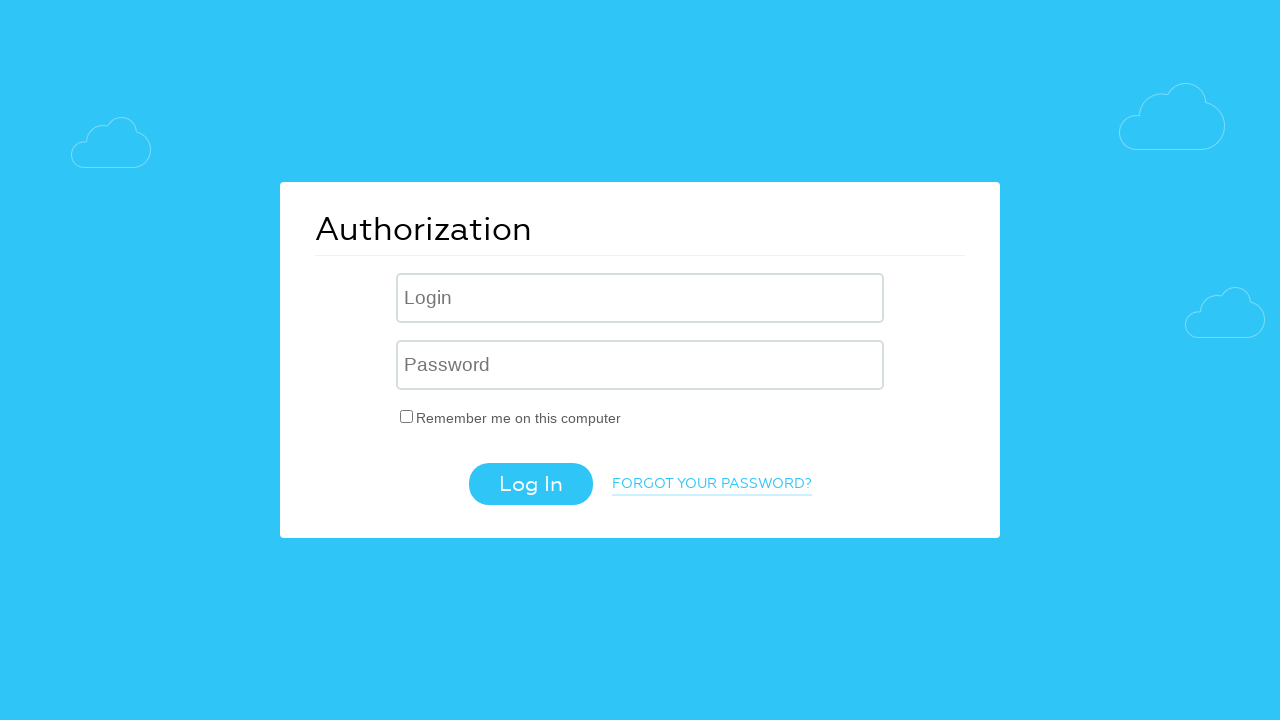